Solves a mathematical captcha by reading an attribute value, calculating a logarithmic function, entering the result, and submitting the form with checkboxes selected

Starting URL: http://suninjuly.github.io/get_attribute.html

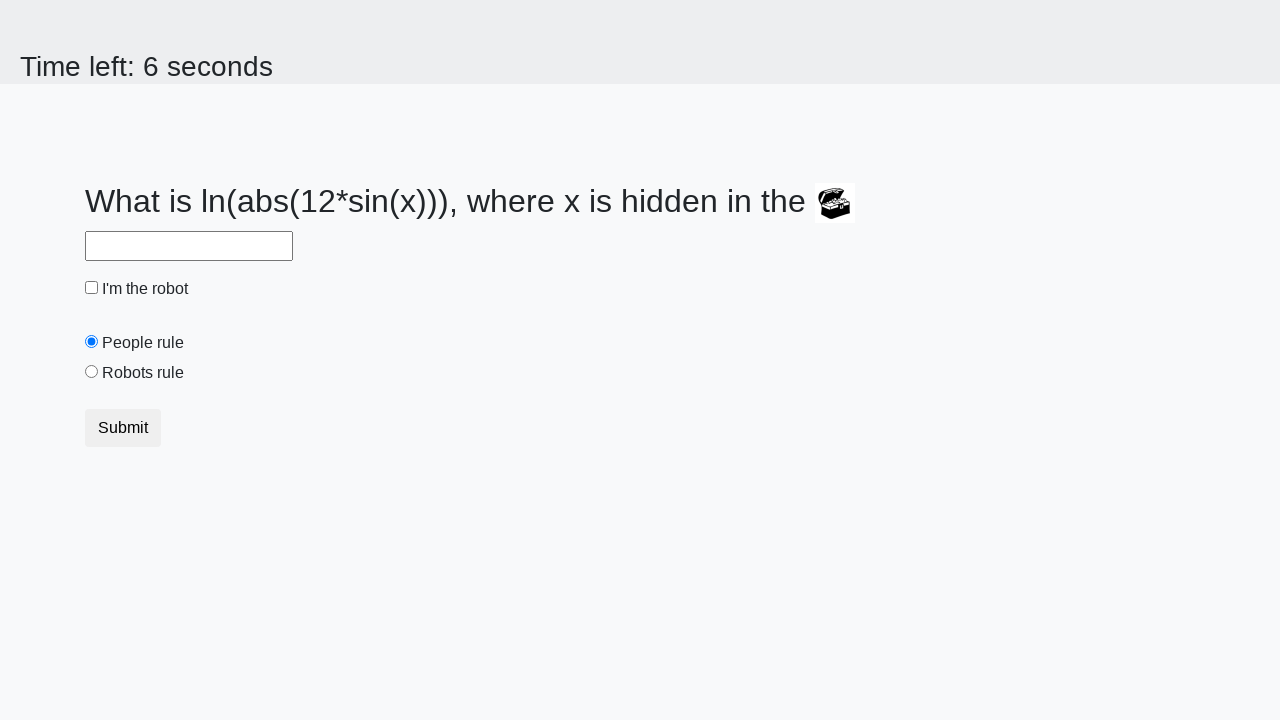

Located the treasure element with id 'treasure'
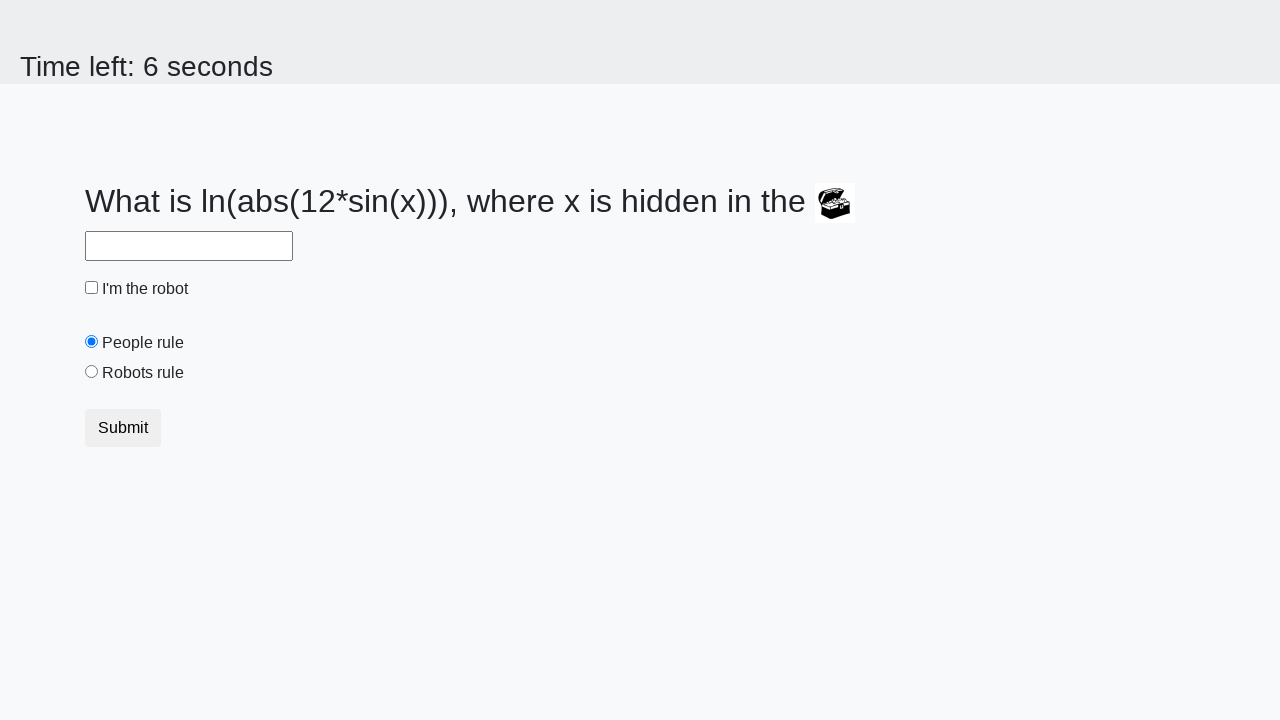

Retrieved valuex attribute from treasure element
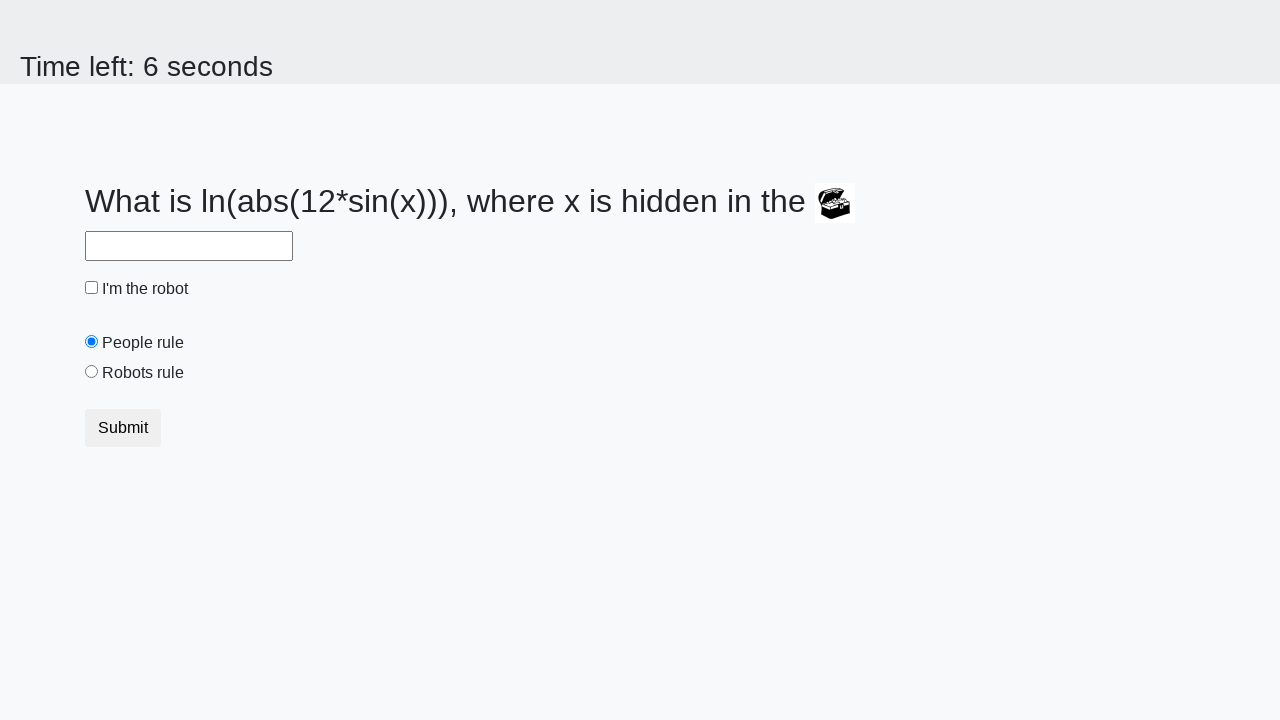

Calculated logarithmic function result: 2.363751893874234
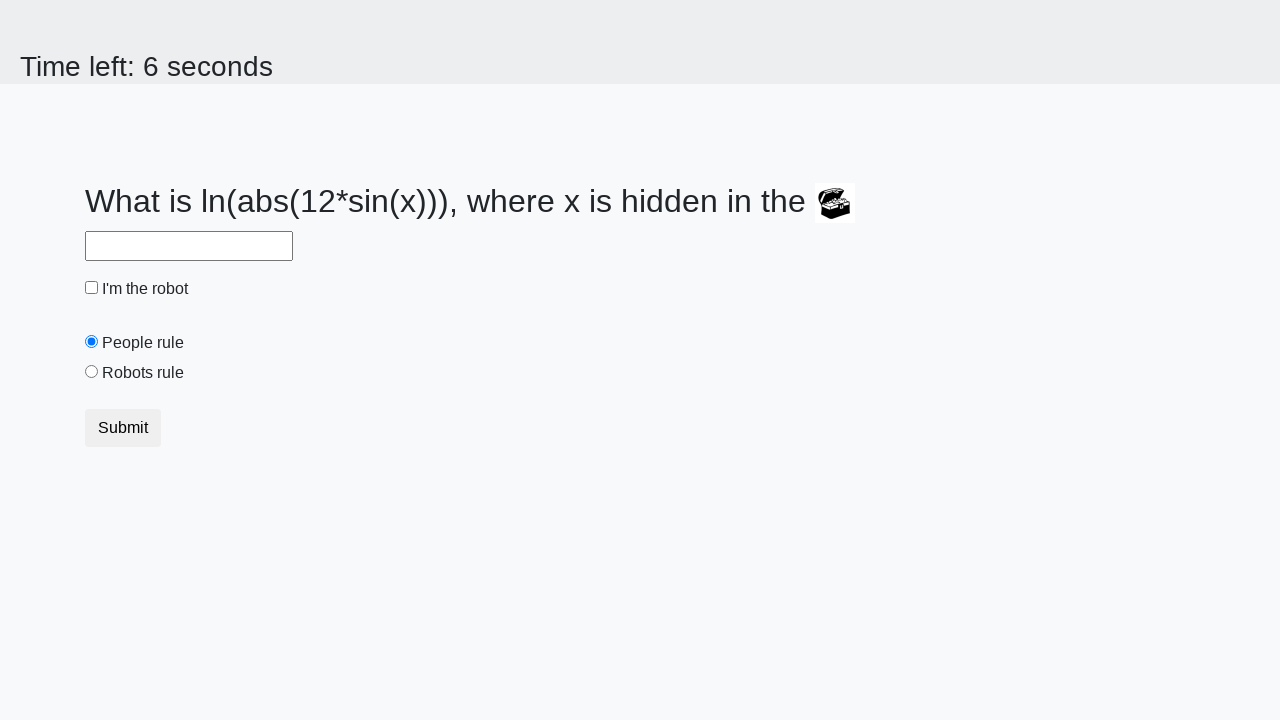

Entered calculated answer in text field on input[type='text']
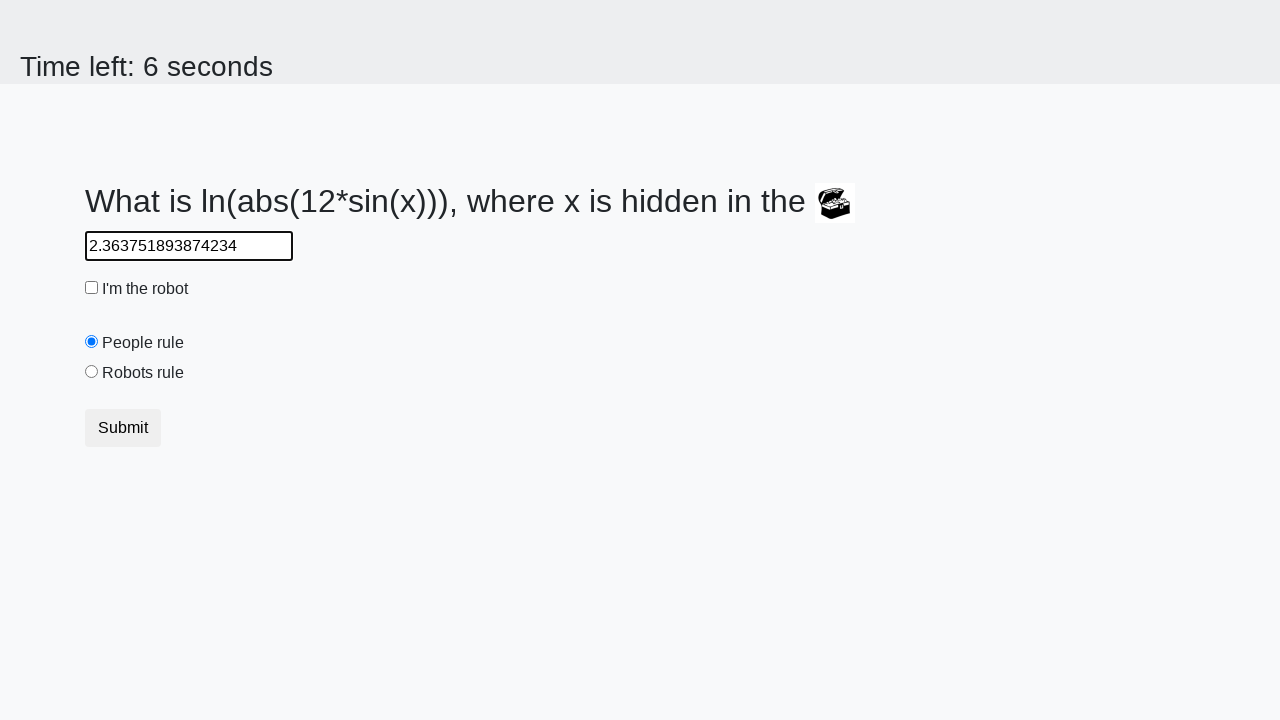

Checked the 'I'm the robot' checkbox at (92, 288) on [id="robotCheckbox"]
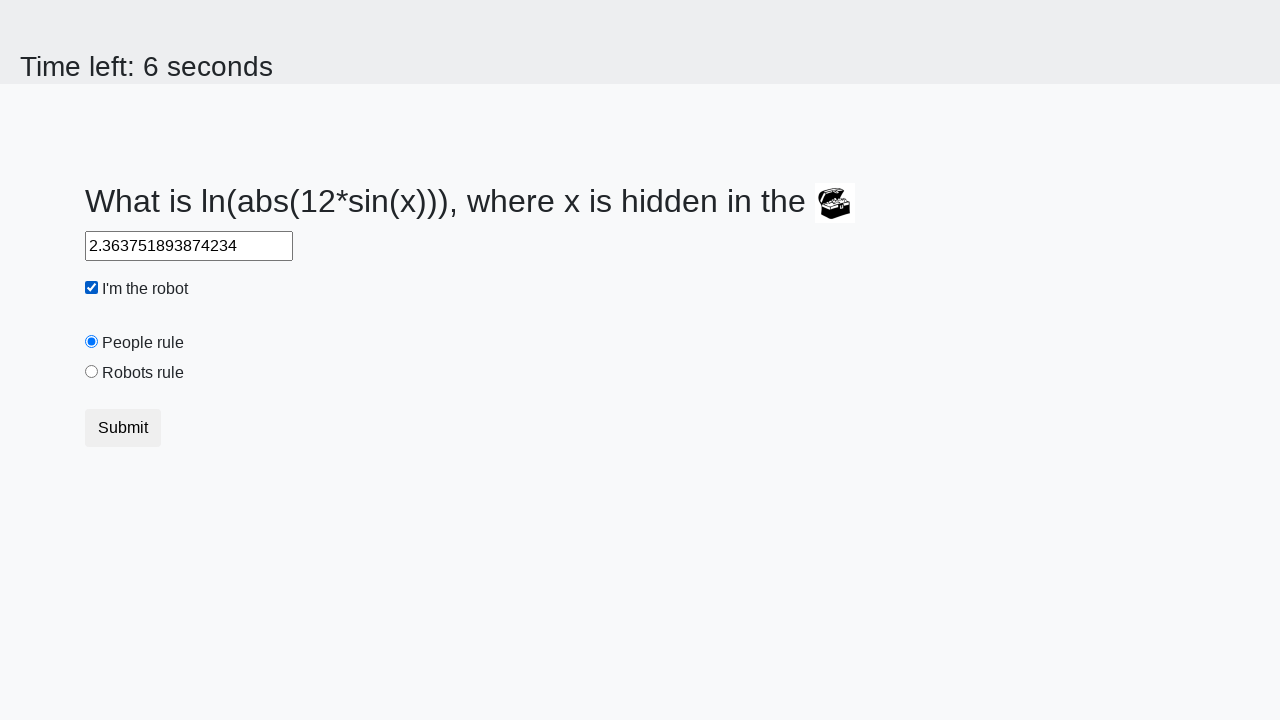

Selected 'Robots rule!' radio button at (92, 372) on [id="robotsRule"]
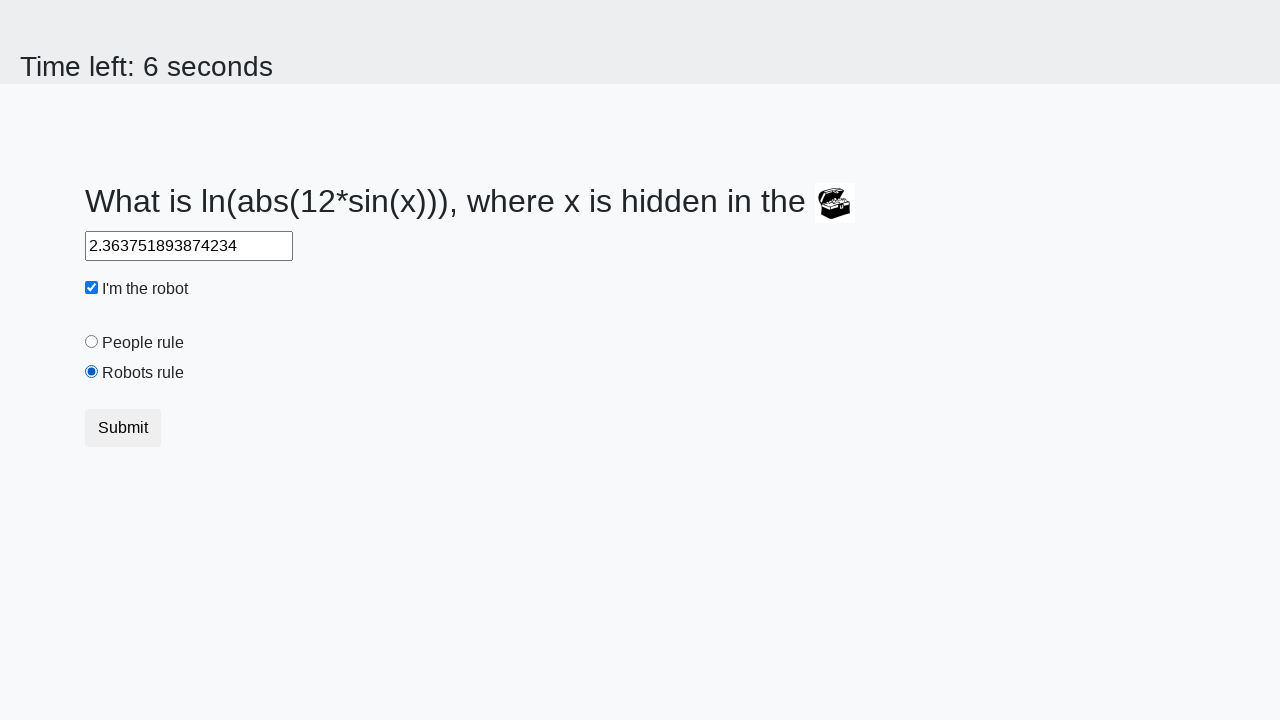

Clicked submit button to submit the form at (123, 428) on button.btn
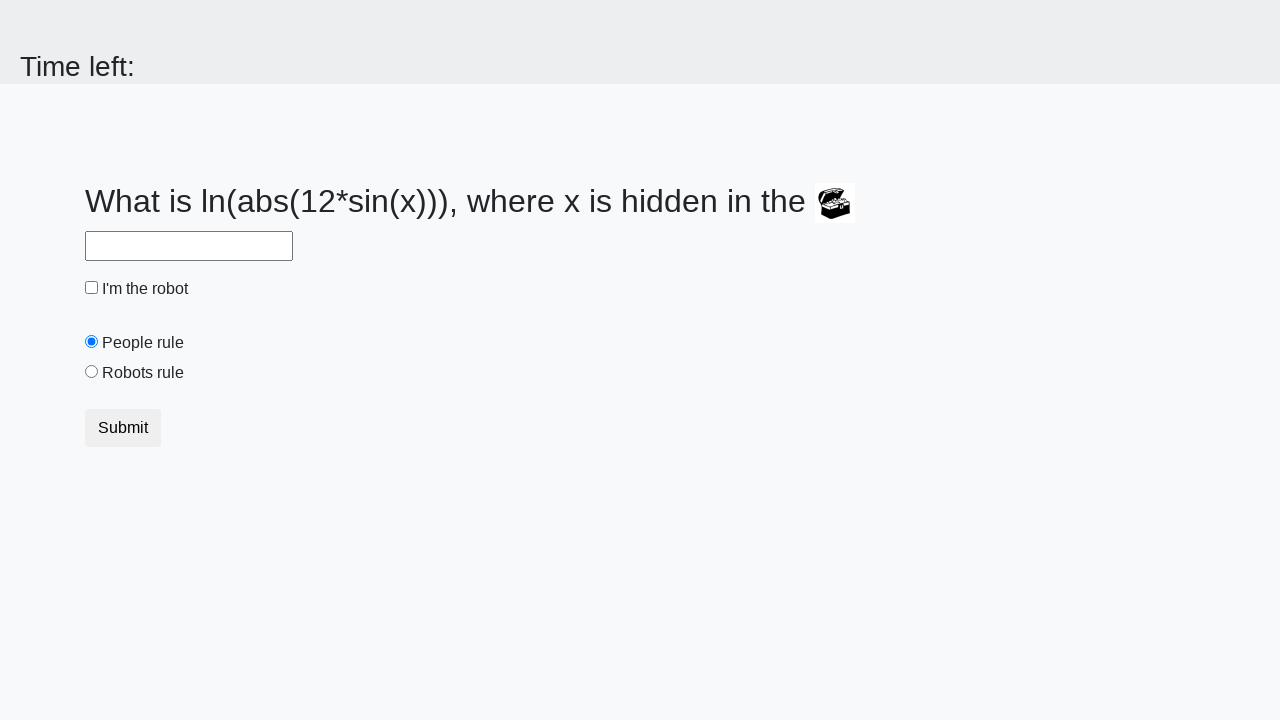

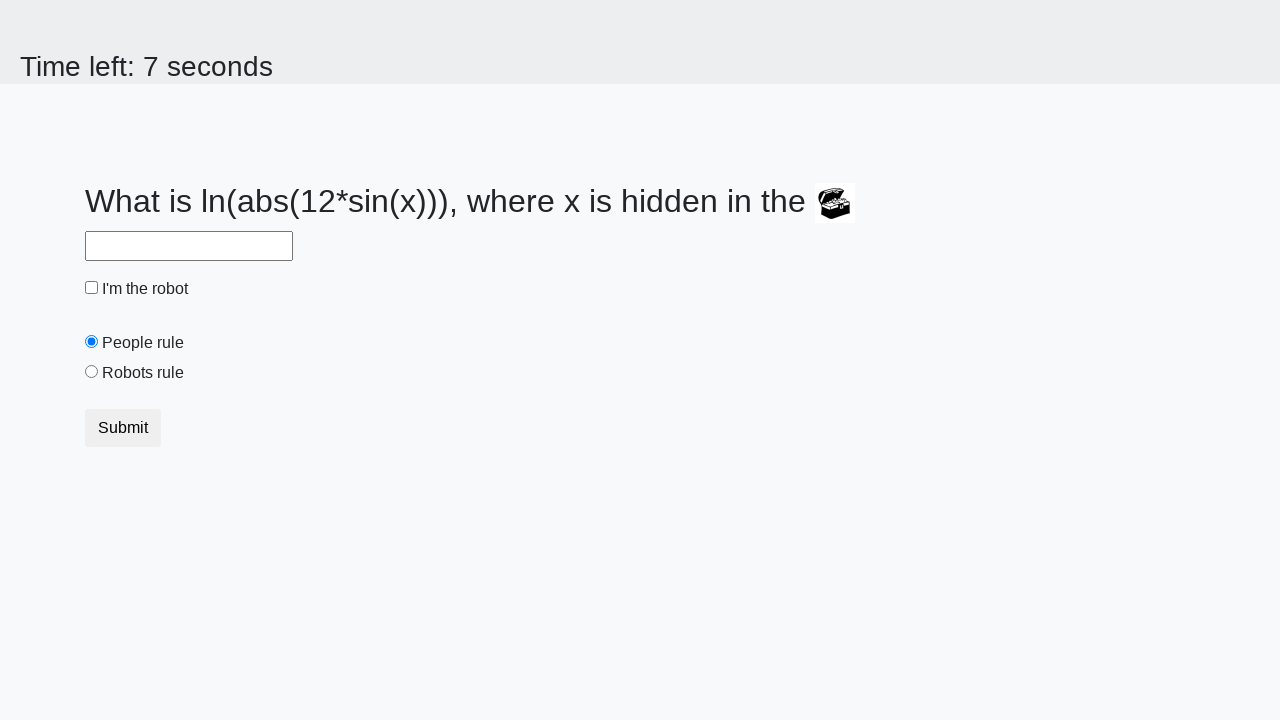